Tests JavaScript alert handling by clicking a button that triggers an alert, accepting the alert, and verifying the result message is displayed on the page.

Starting URL: http://the-internet.herokuapp.com/javascript_alerts

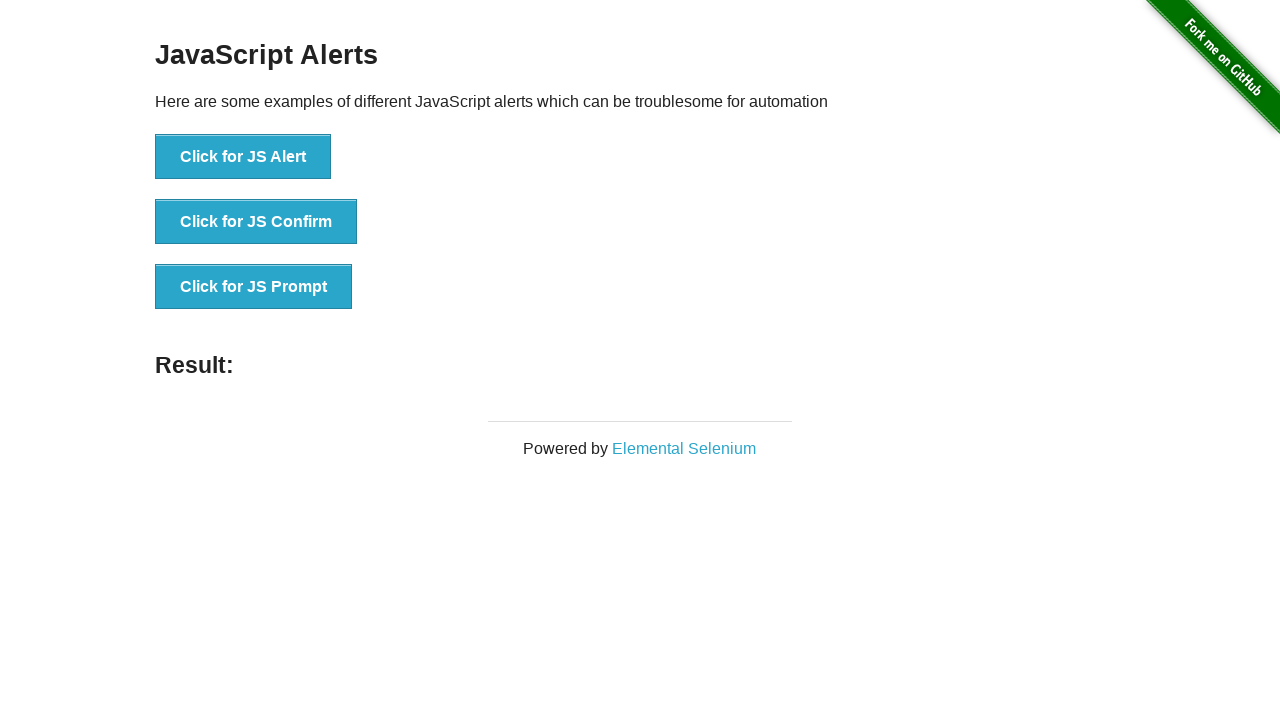

Clicked the first button to trigger JavaScript alert at (243, 157) on ul > li:nth-child(1) > button
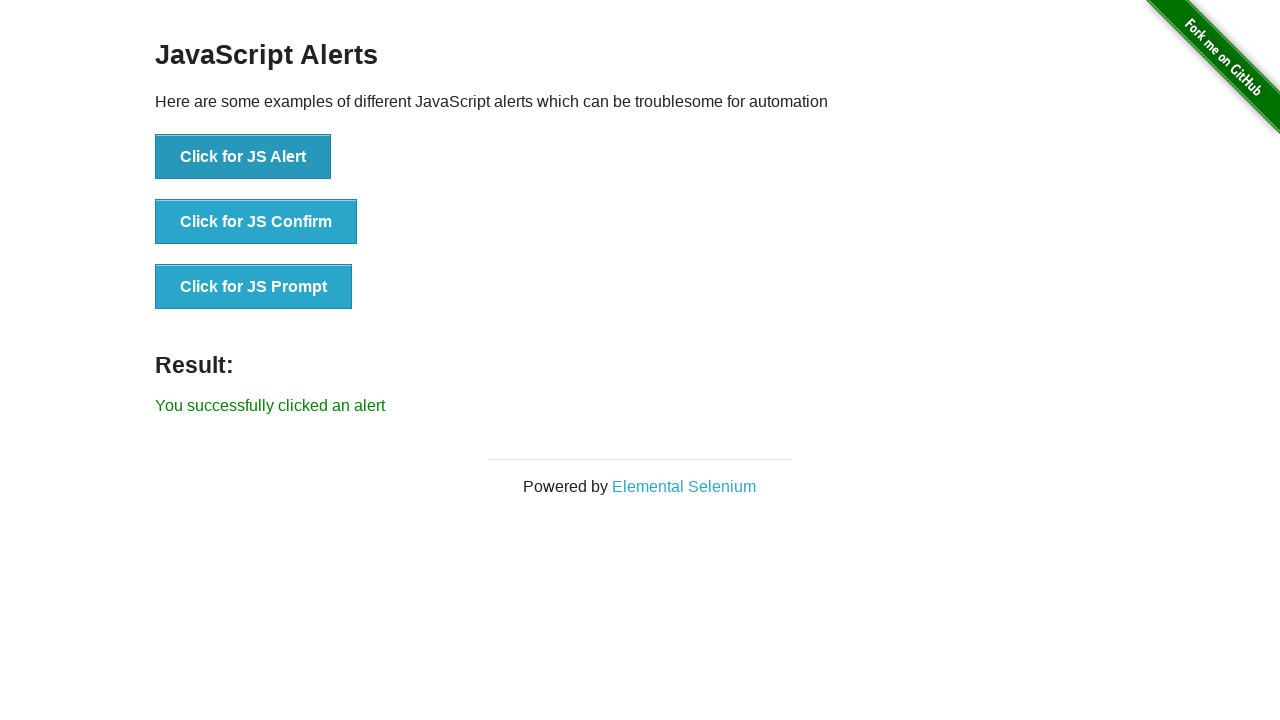

Set up dialog handler to accept alerts
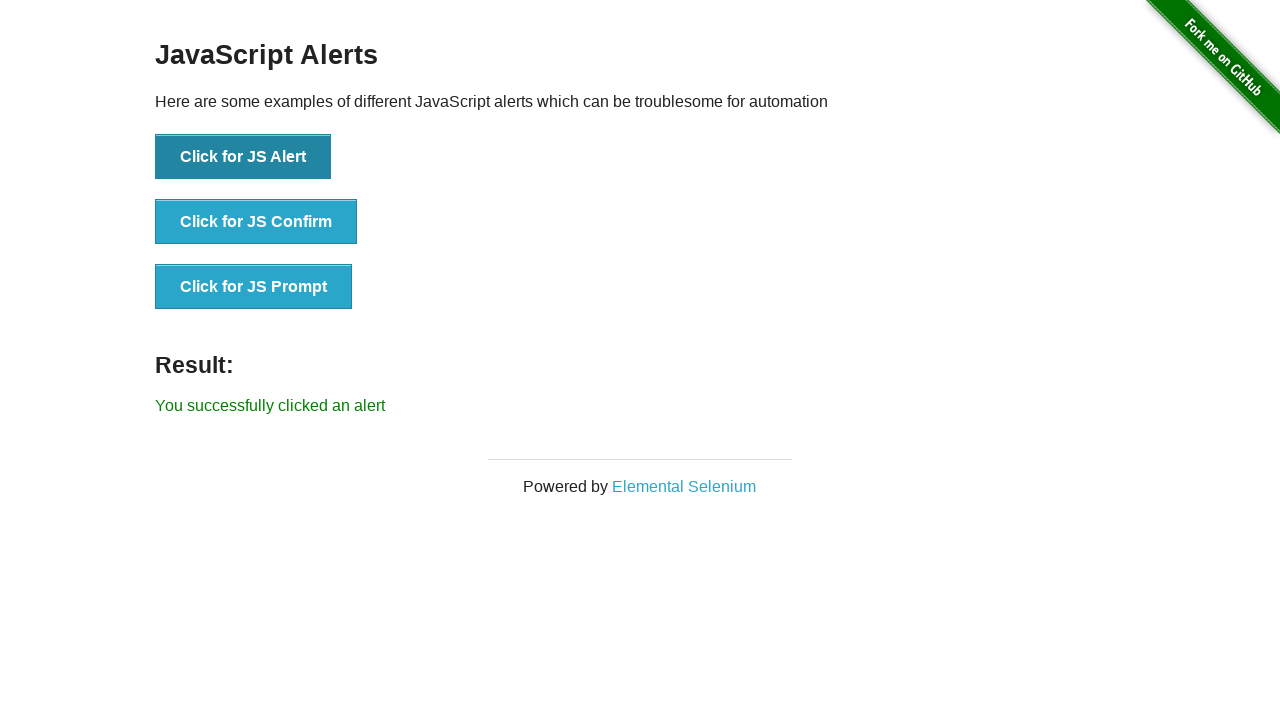

Result message element appeared on page
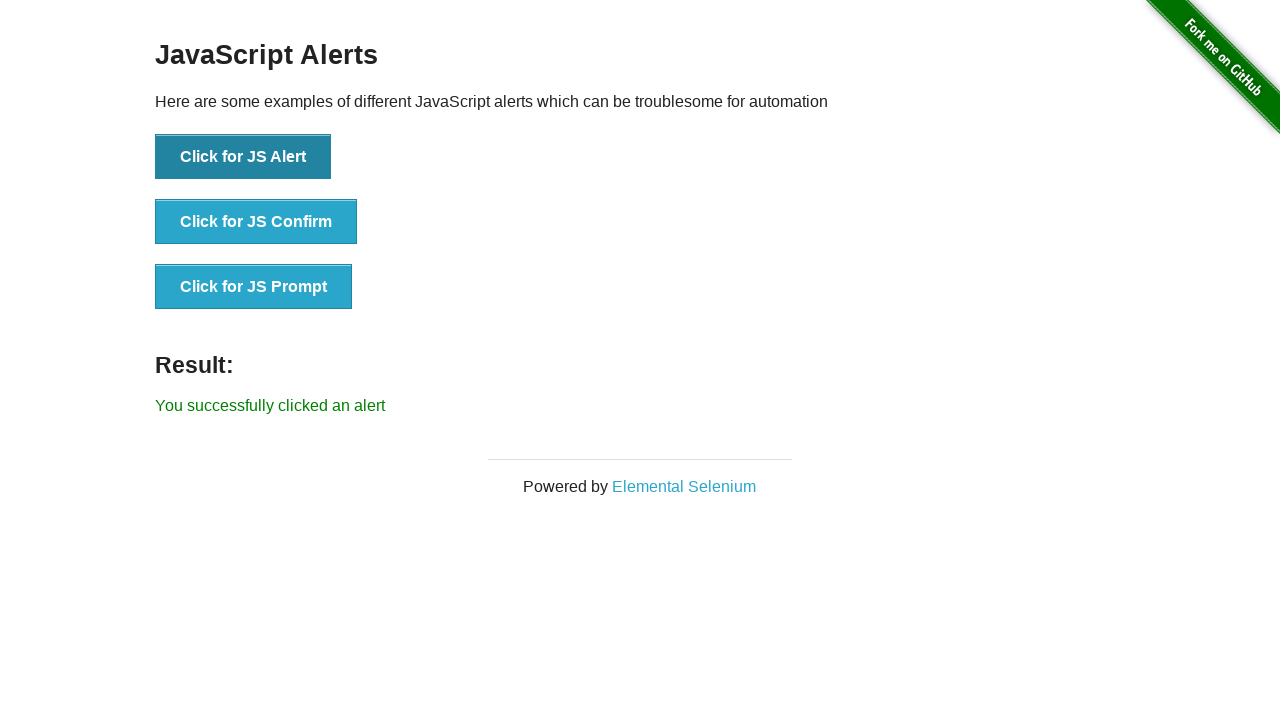

Retrieved result text content
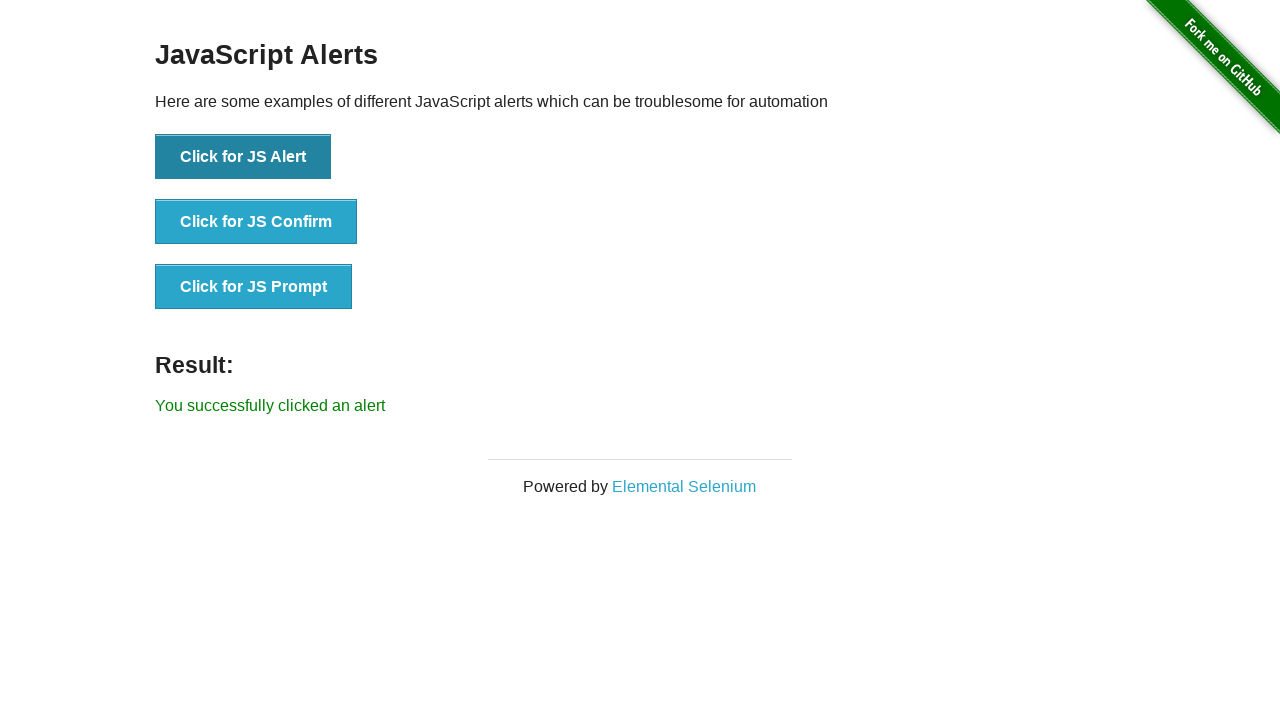

Verified result message matches expected text 'You successfully clicked an alert'
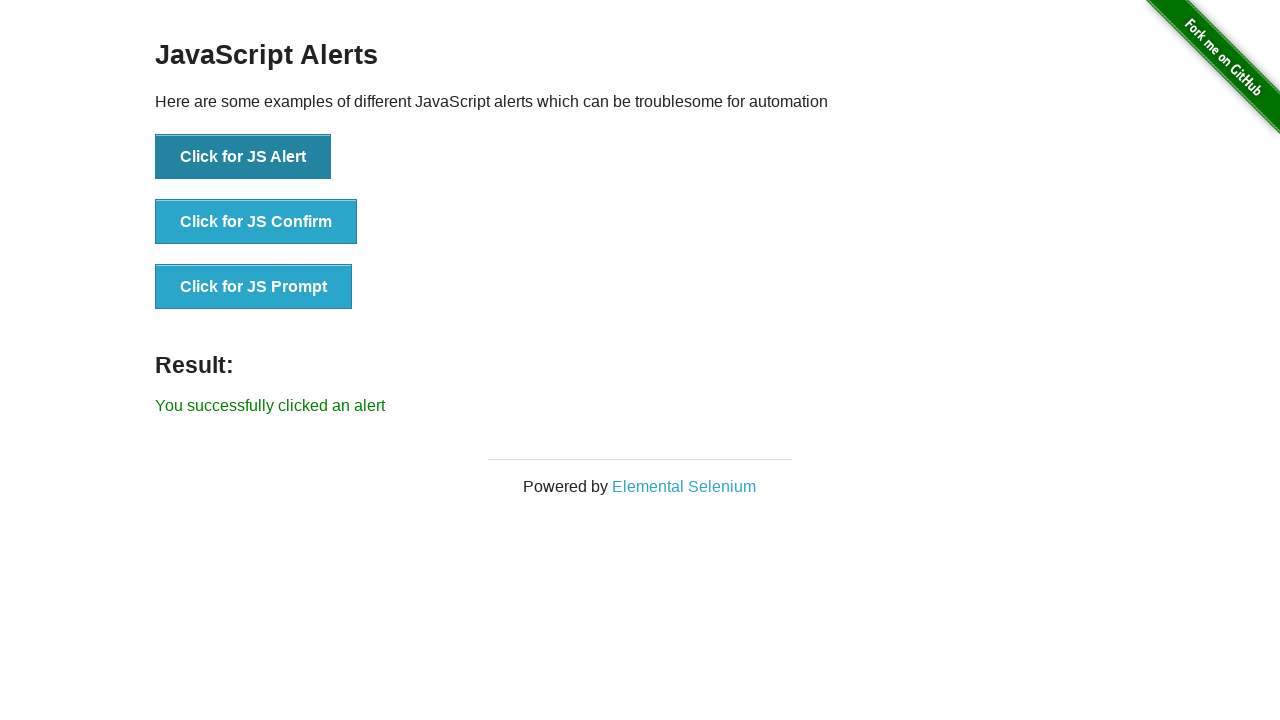

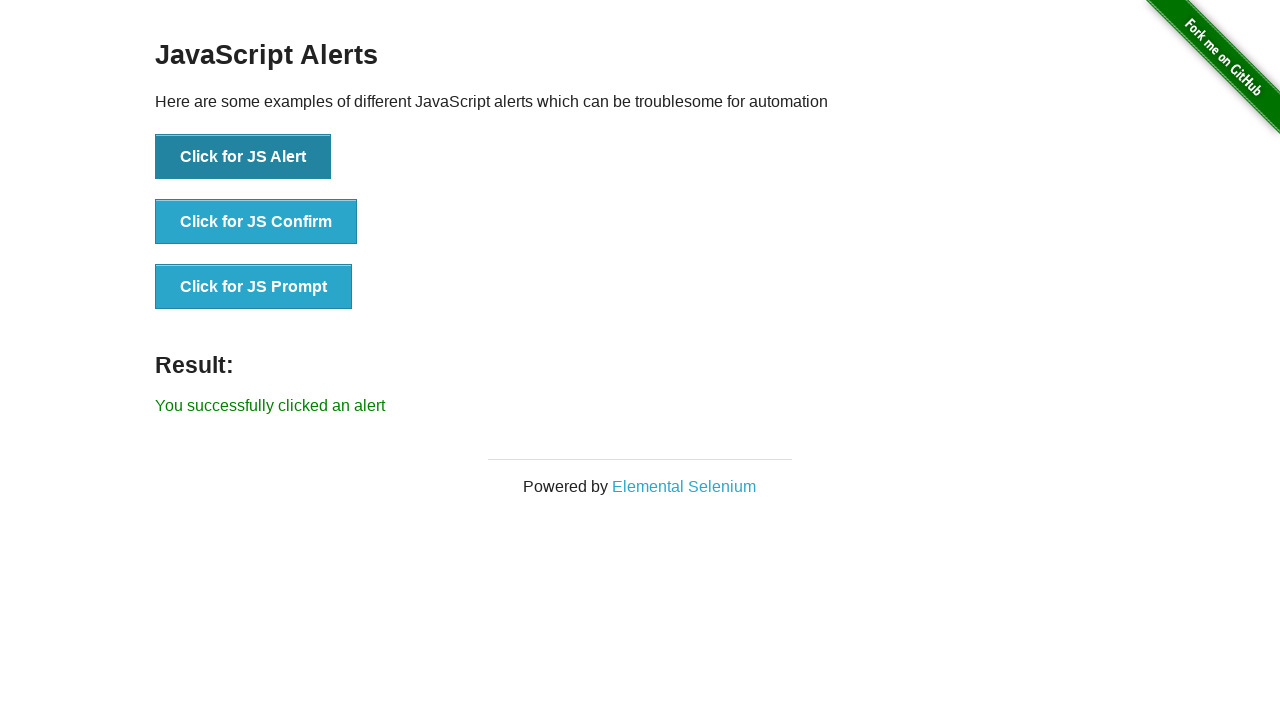